Tests a basic web form by entering text into a text box, submitting the form, and verifying the success message is displayed.

Starting URL: https://www.selenium.dev/selenium/web/web-form.html

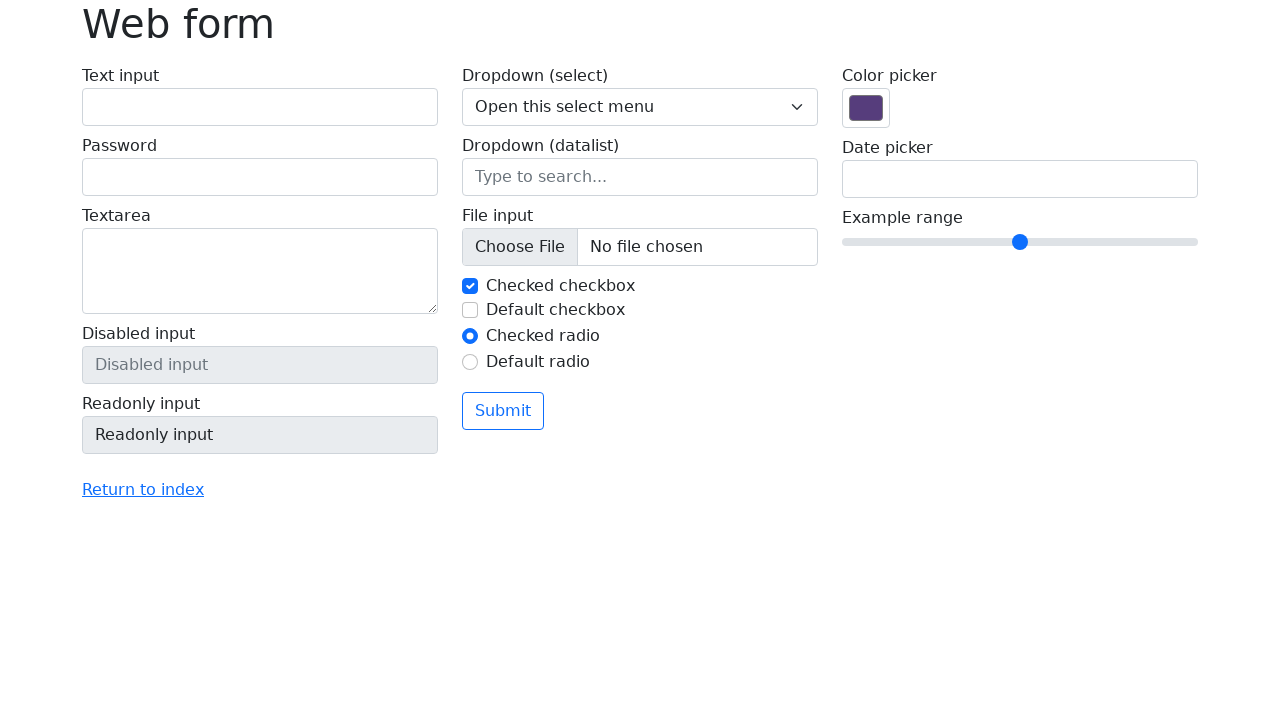

Verified page title is 'Web form'
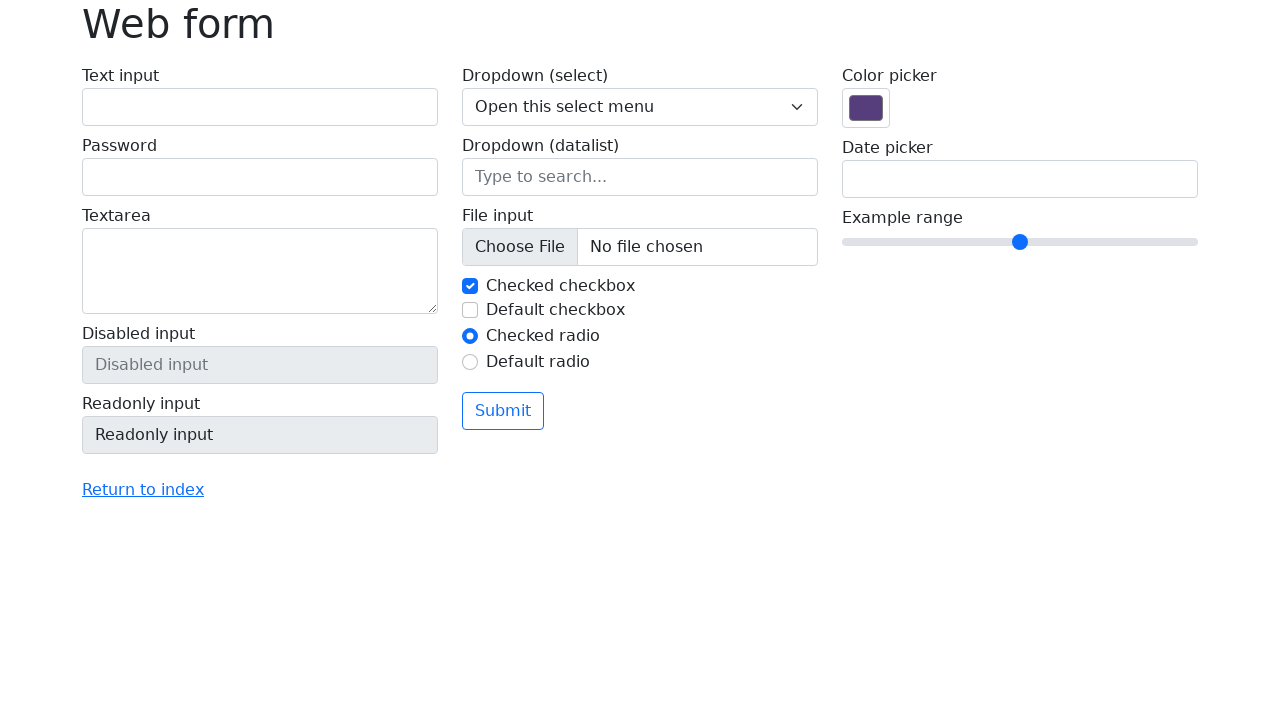

Filled text input with 'Selenium' on input[name='my-text']
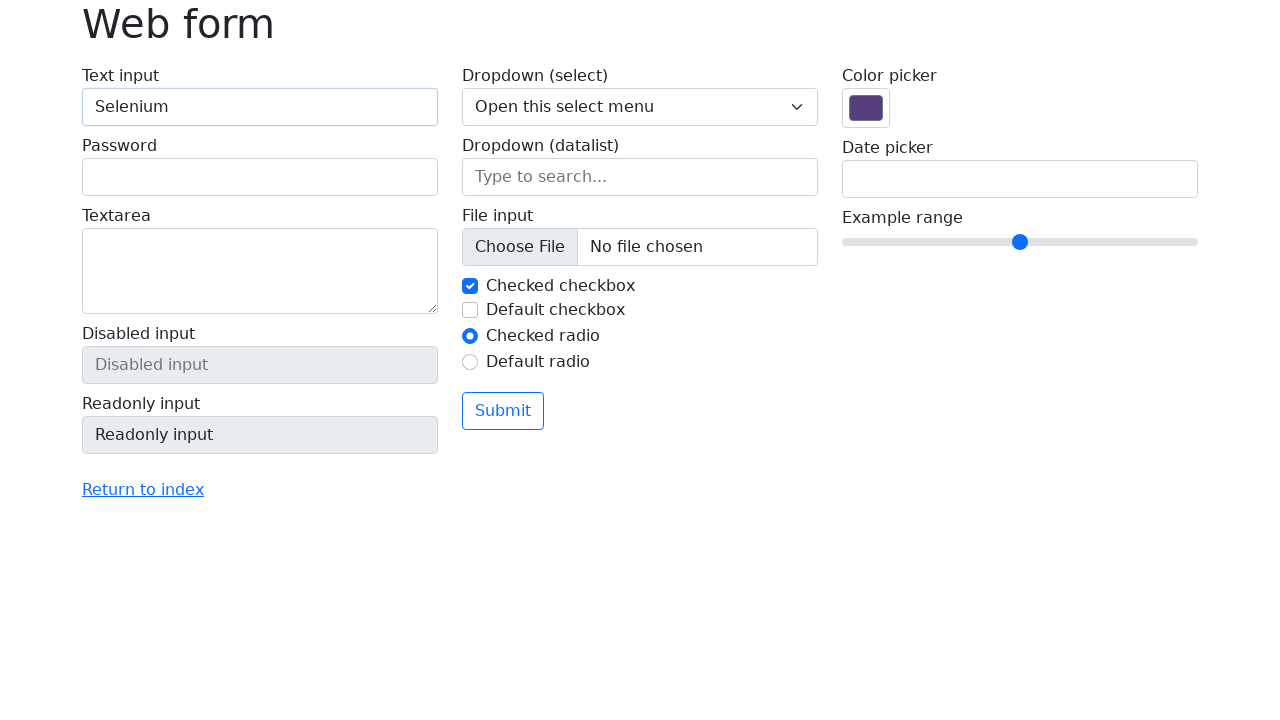

Clicked submit button at (503, 411) on button
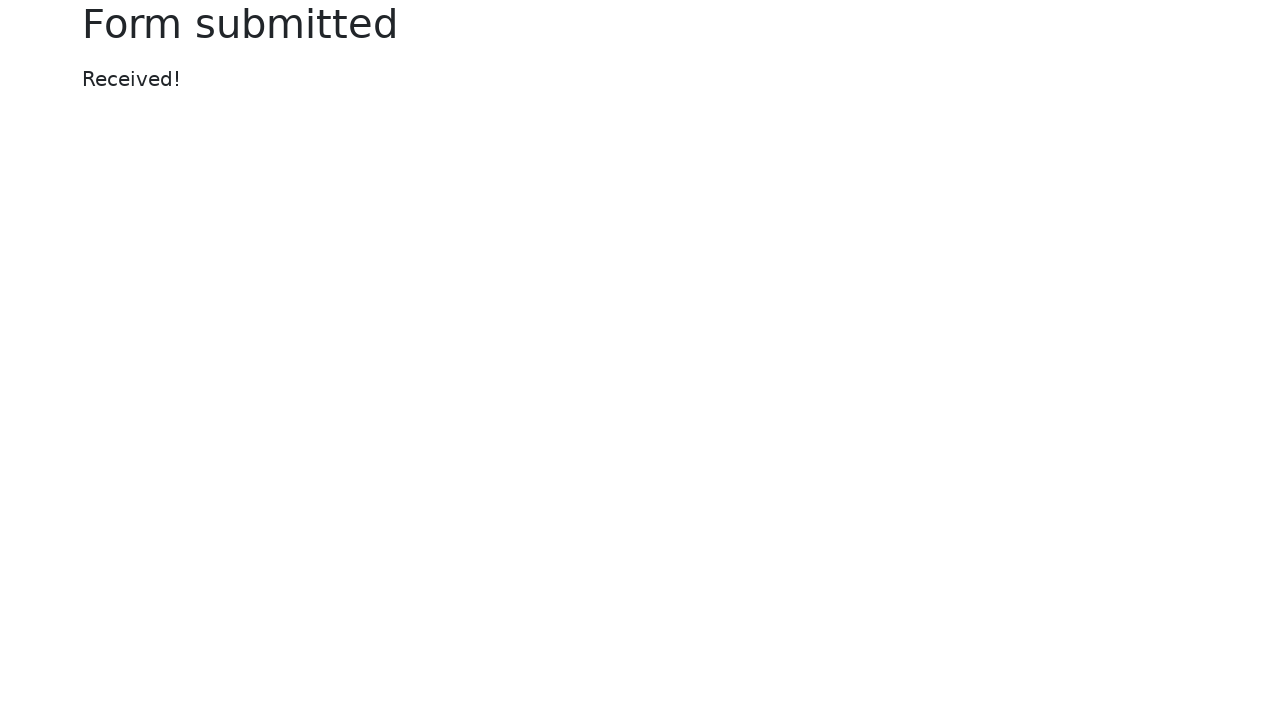

Success message element loaded
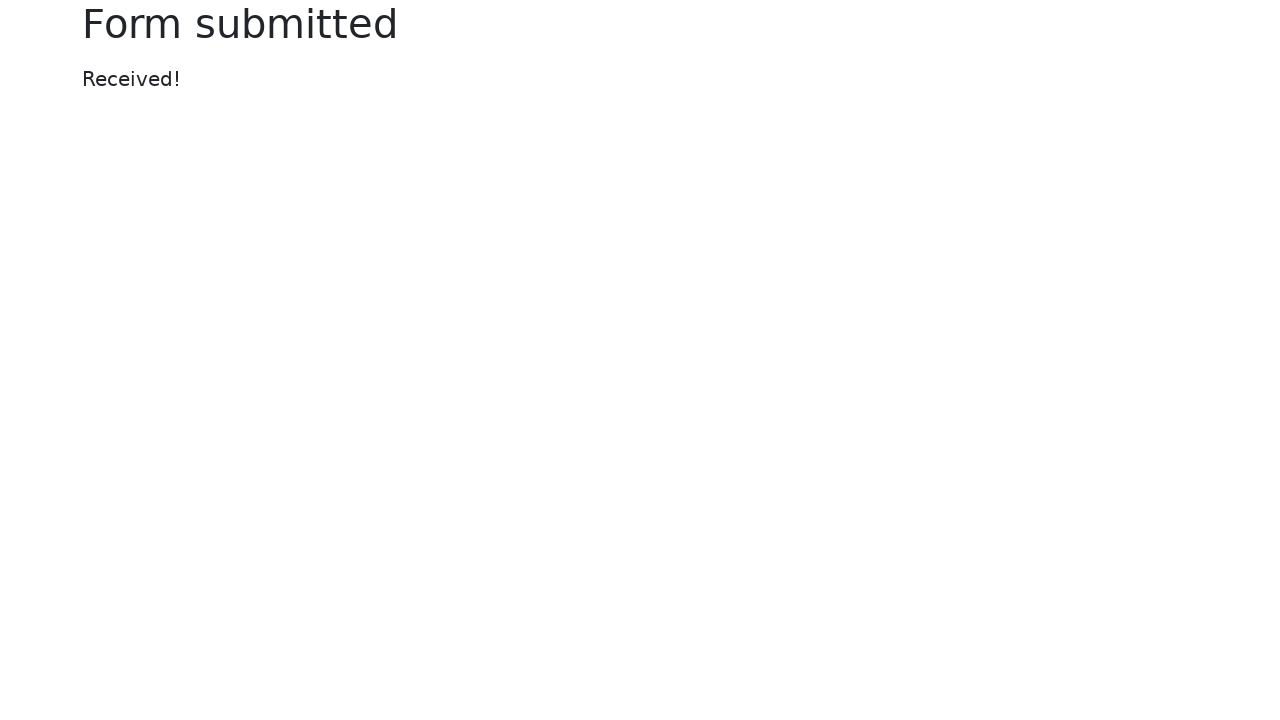

Verified success message displays 'Received!'
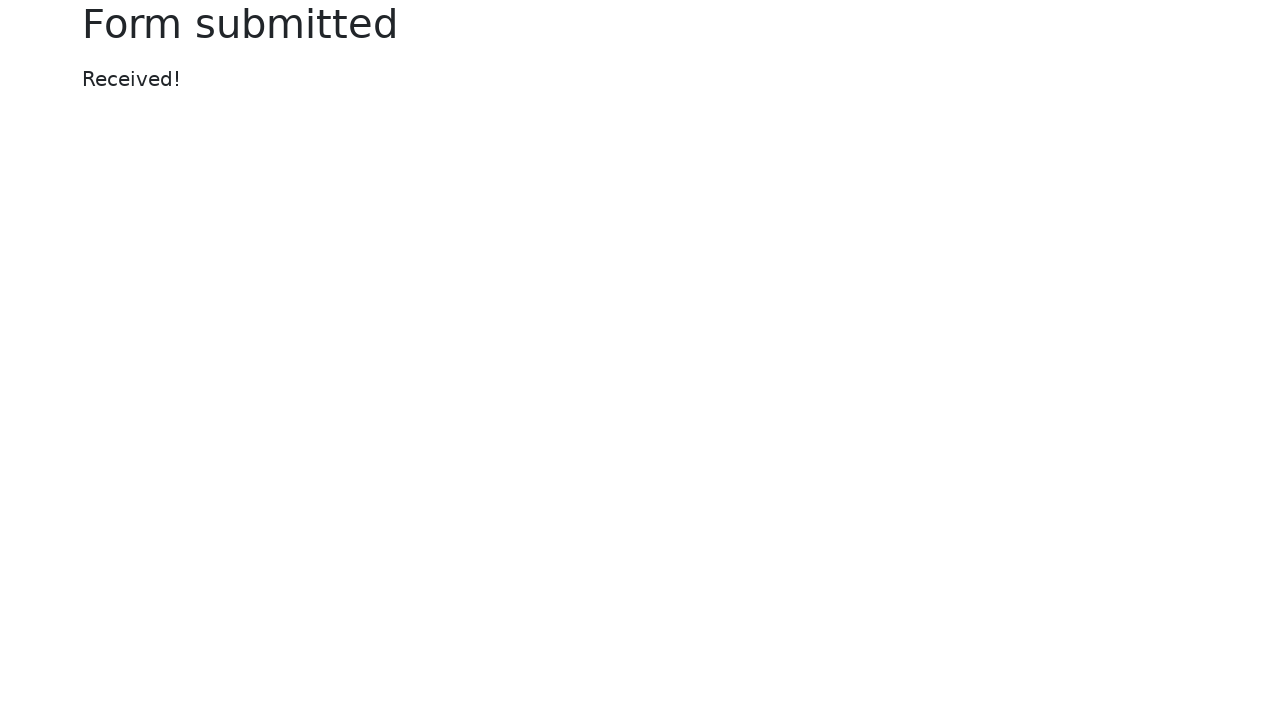

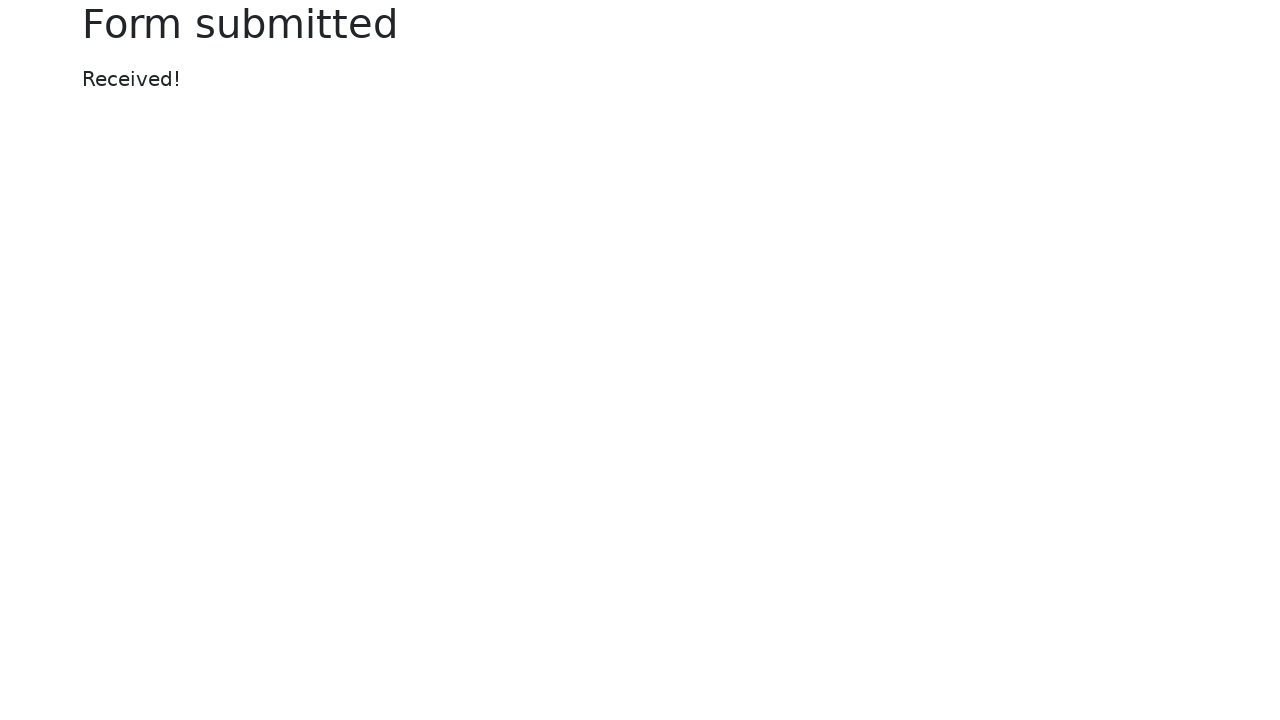